Tests drag and drop functionality by dragging an element from source to target location

Starting URL: https://testautomationpractice.blogspot.com/

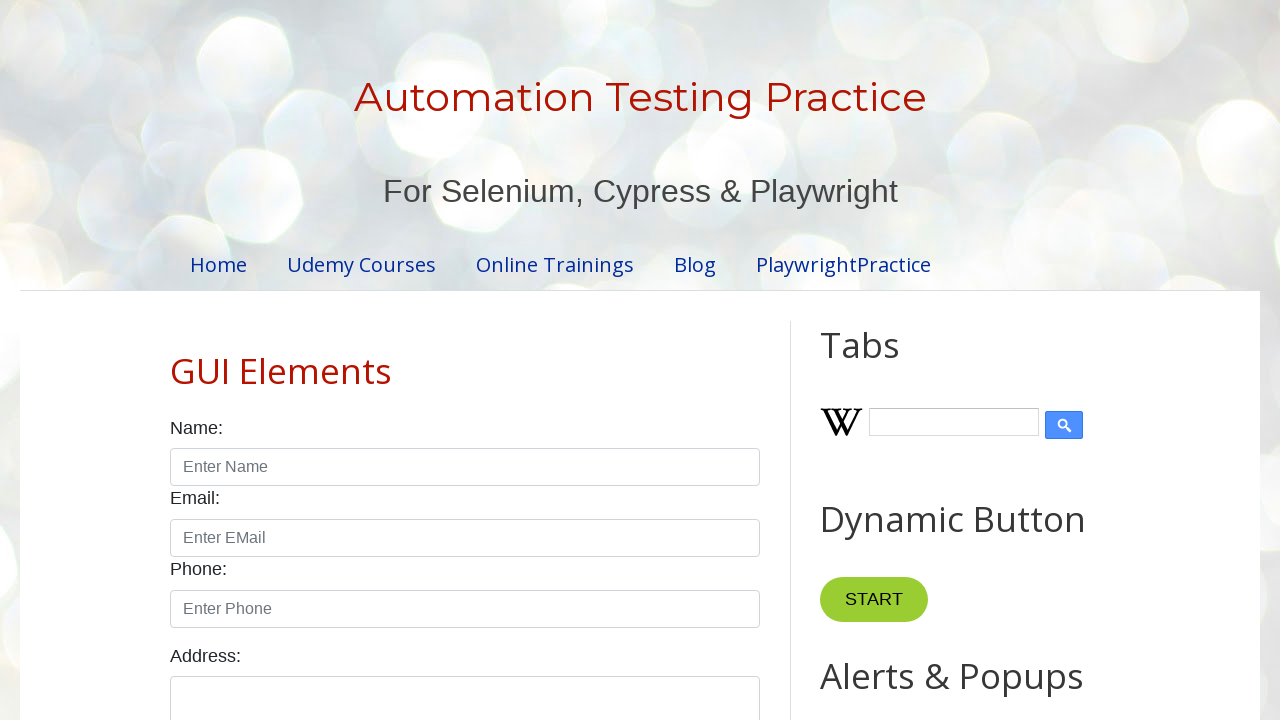

Located source element for drag and drop
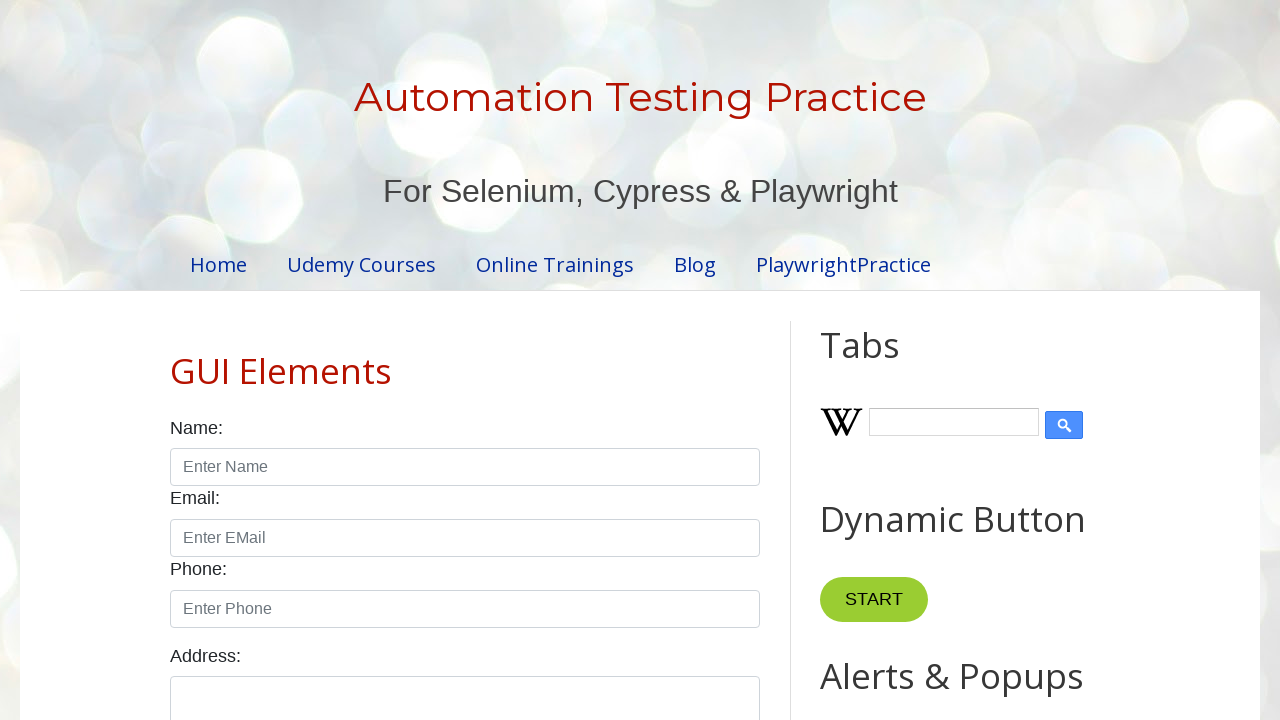

Located target element for drag and drop
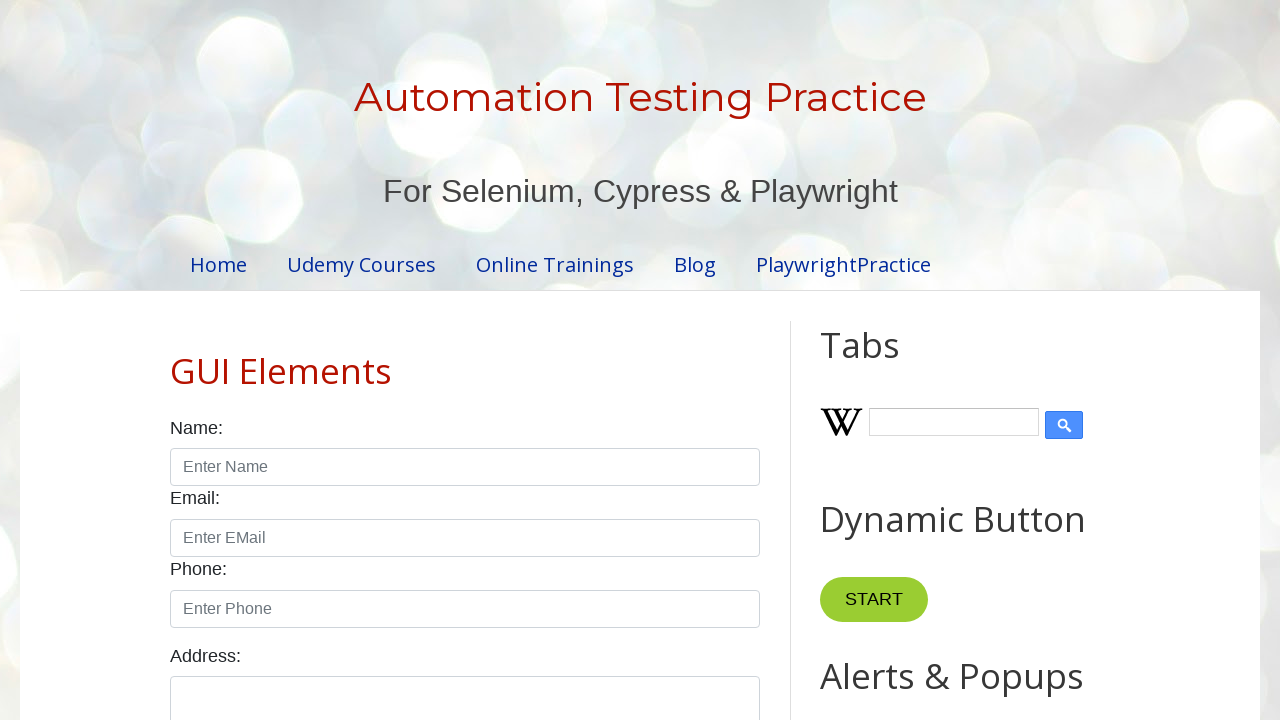

Dragged source element to target location at (1015, 404)
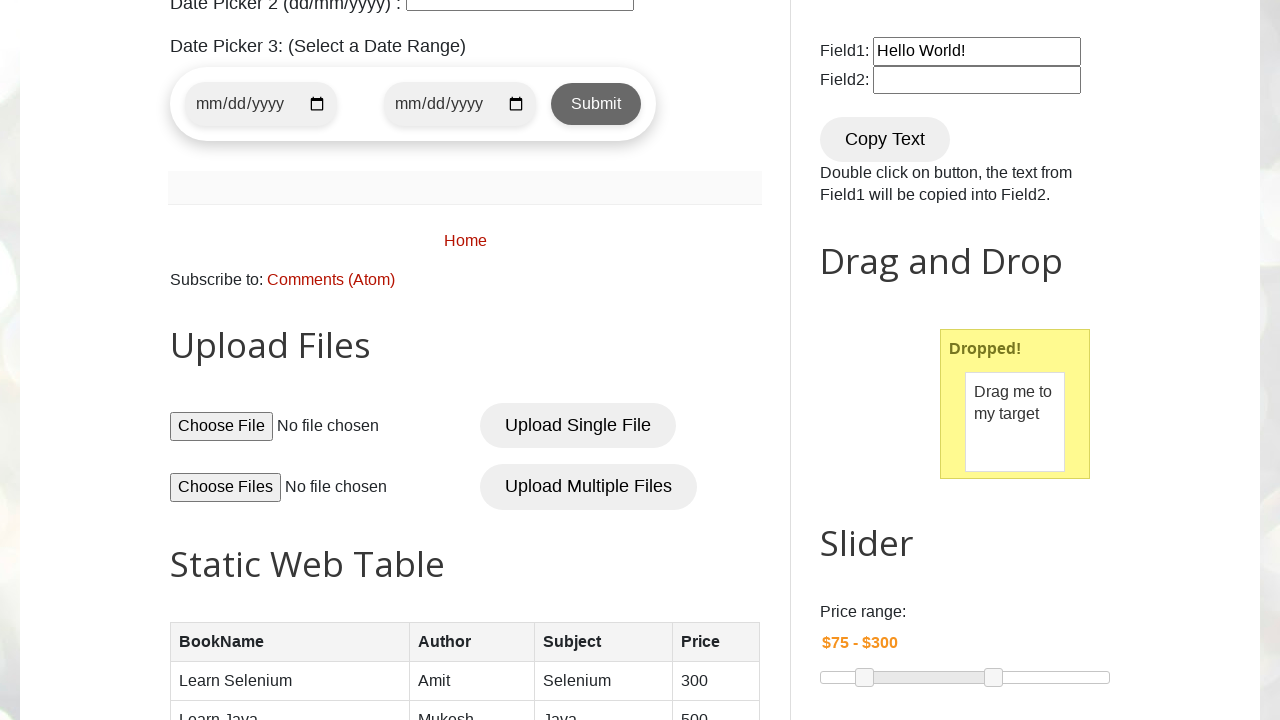

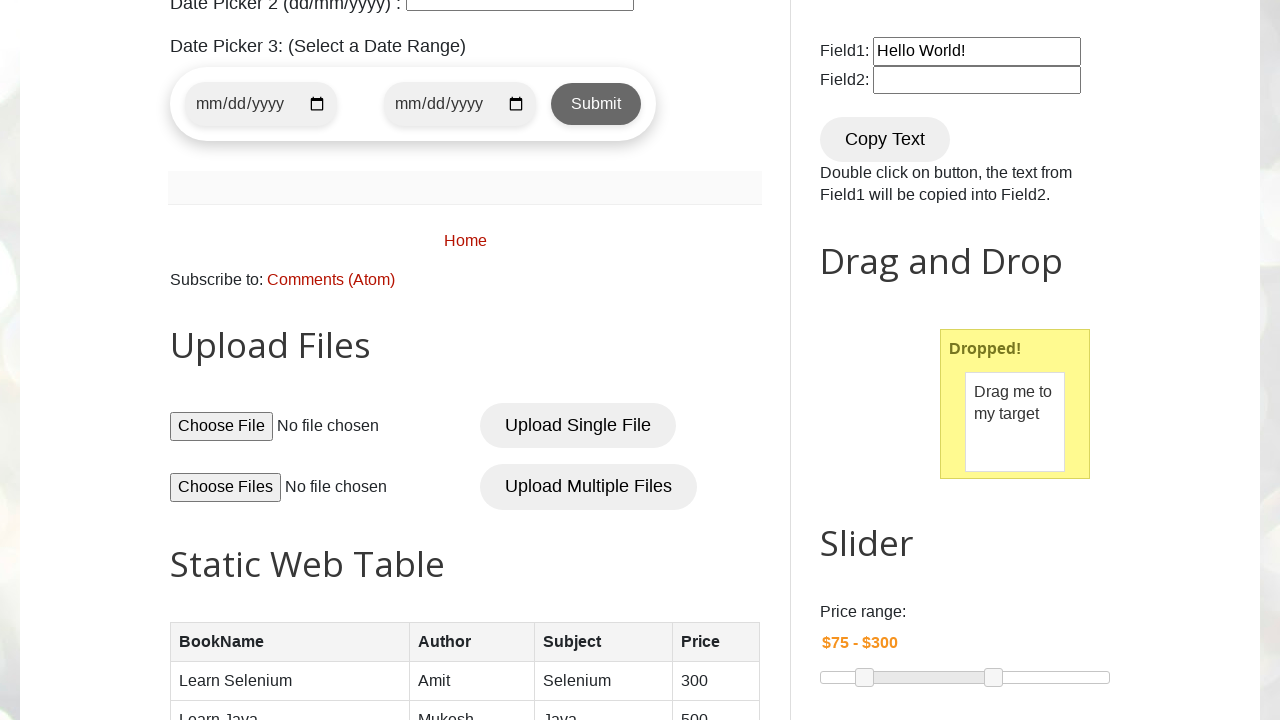